Tests dynamic loading functionality by clicking a button to reveal a hidden element and verifying it becomes visible

Starting URL: https://the-internet.herokuapp.com/dynamic_loading/1

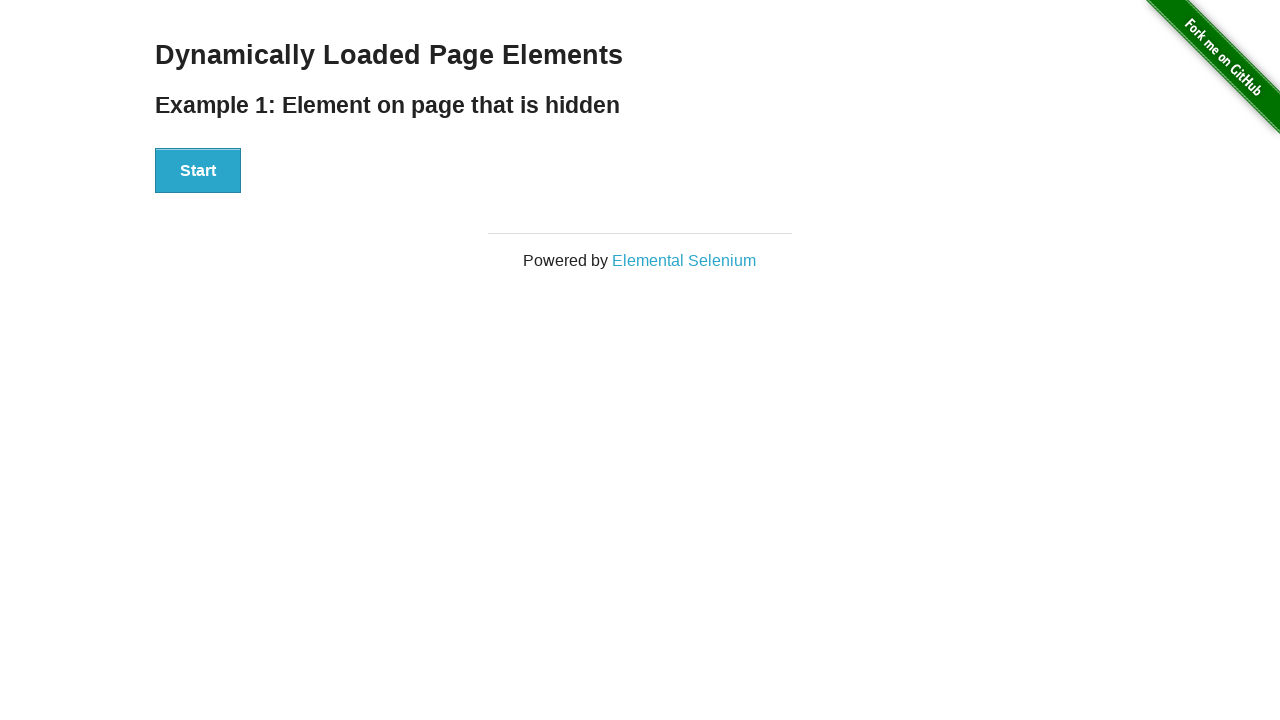

Located heading element with class 'example'
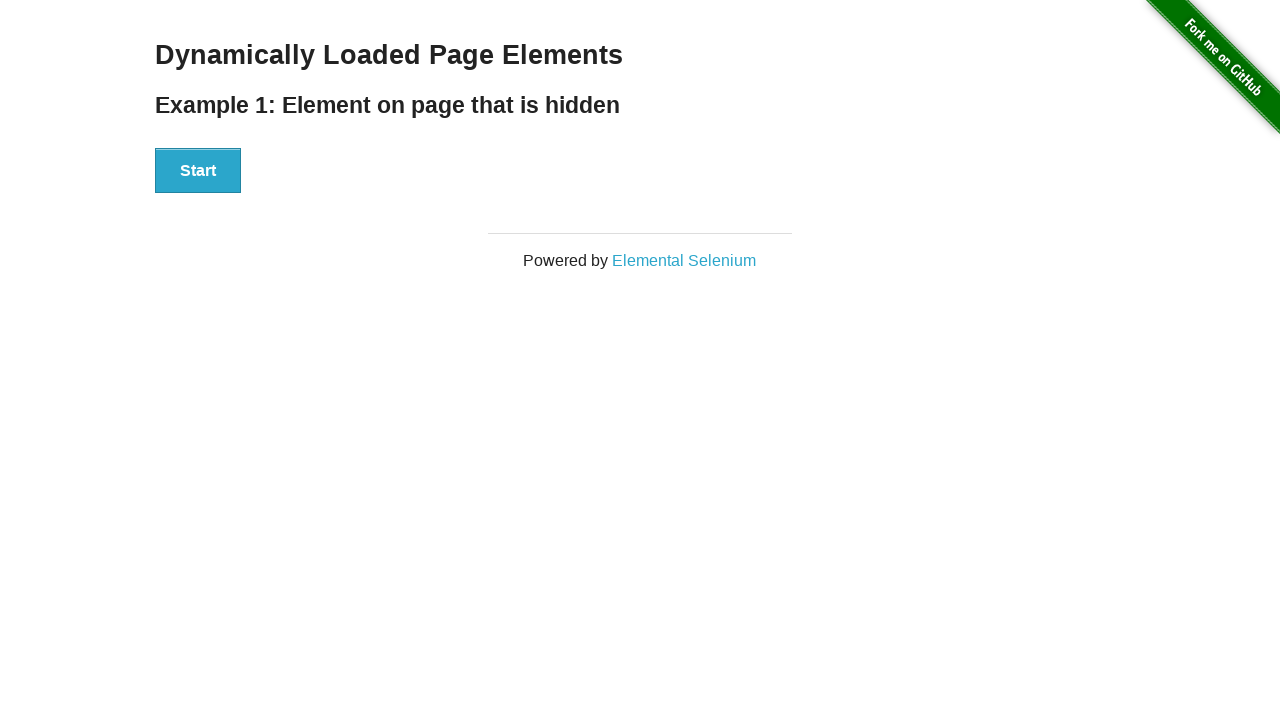

Verified heading text is 'Example 1: Element on page that is hidden'
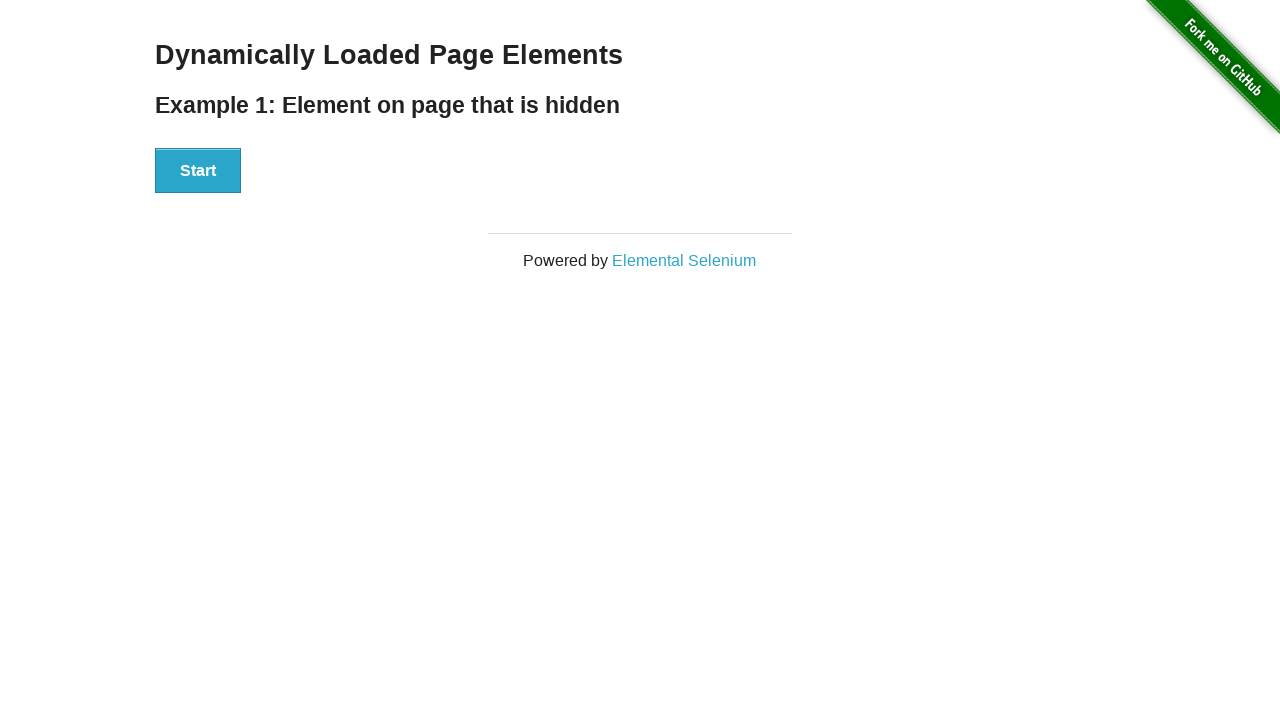

Located finish element with ID 'finish'
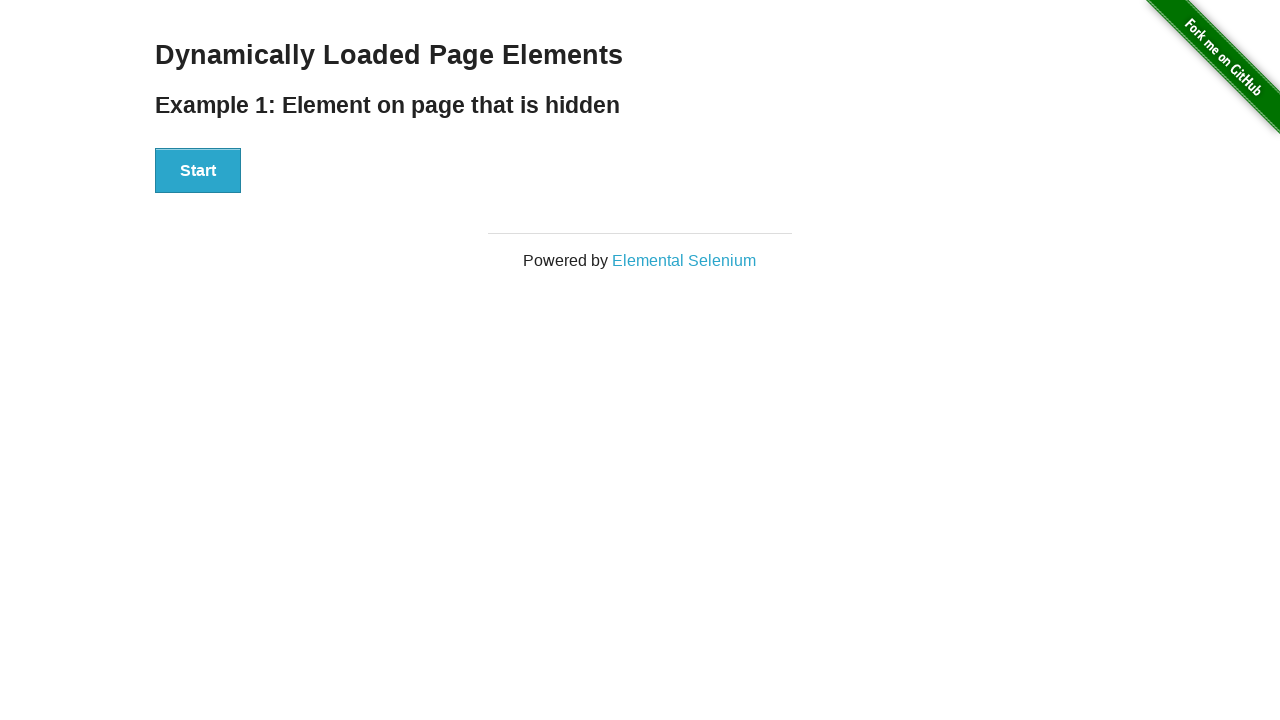

Verified finish element is initially hidden
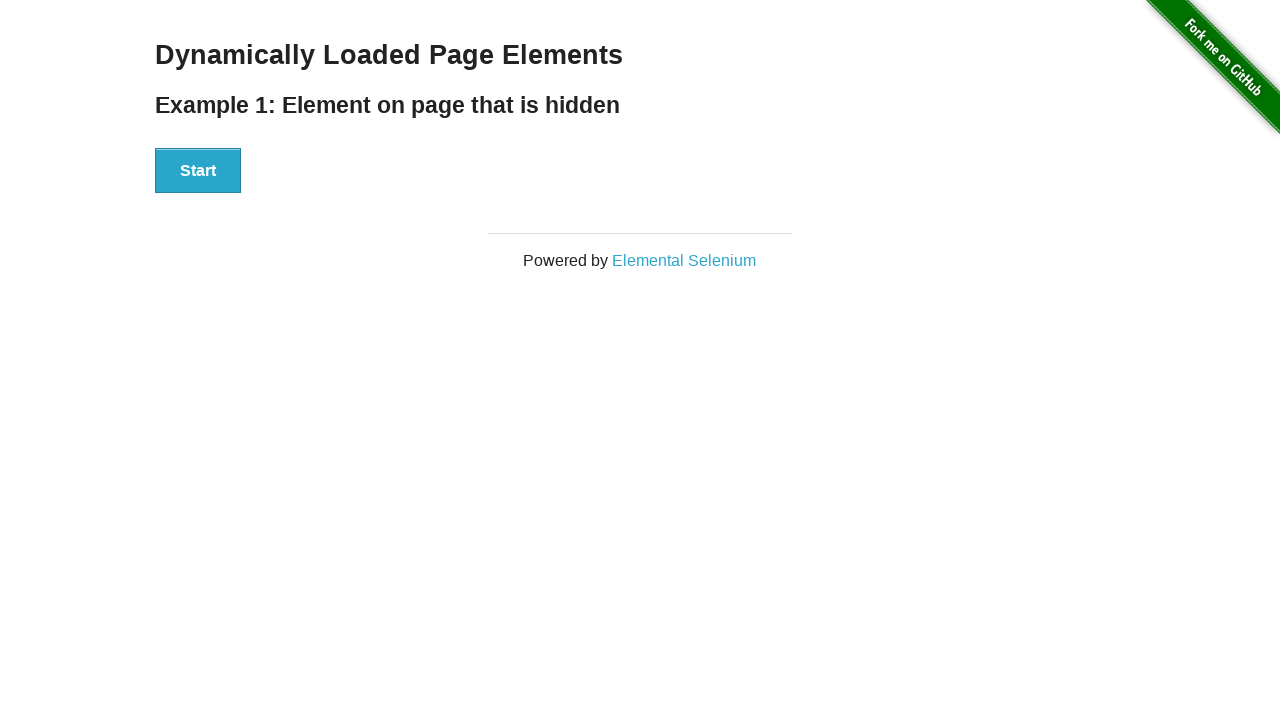

Clicked start button to trigger dynamic loading at (198, 171) on xpath=//div[@id='start']/button
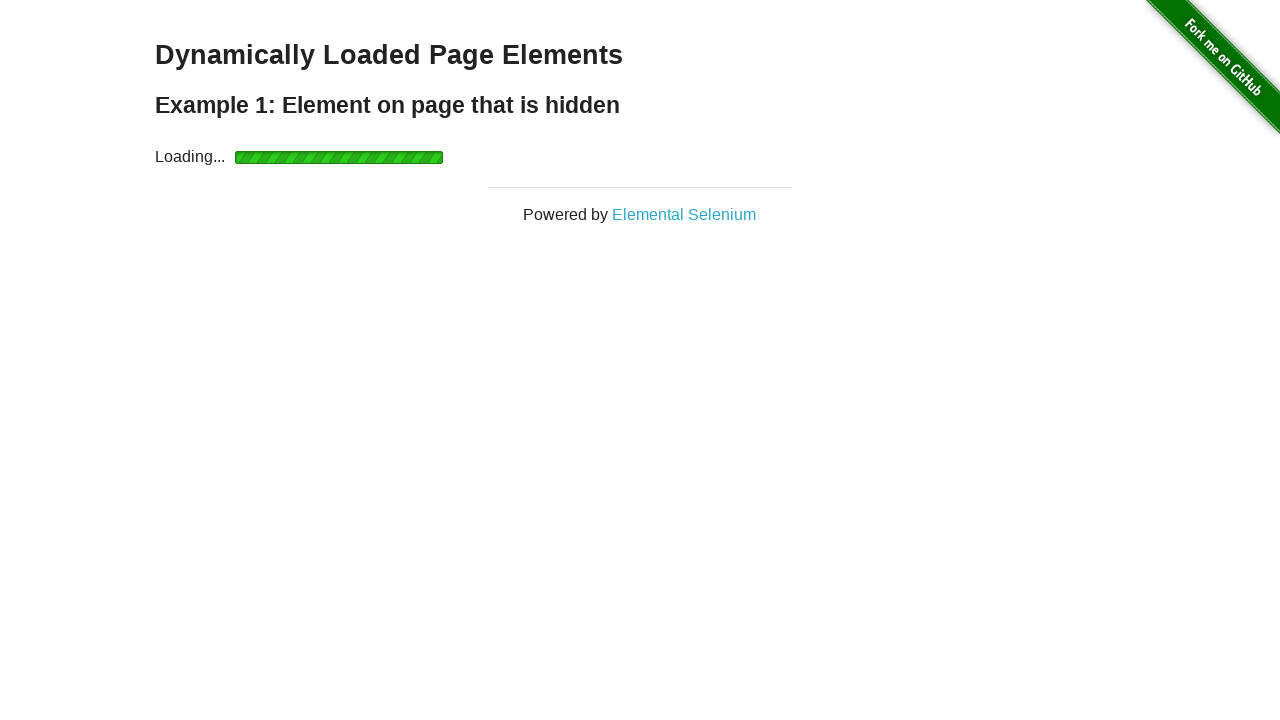

Finish element became visible after dynamic loading
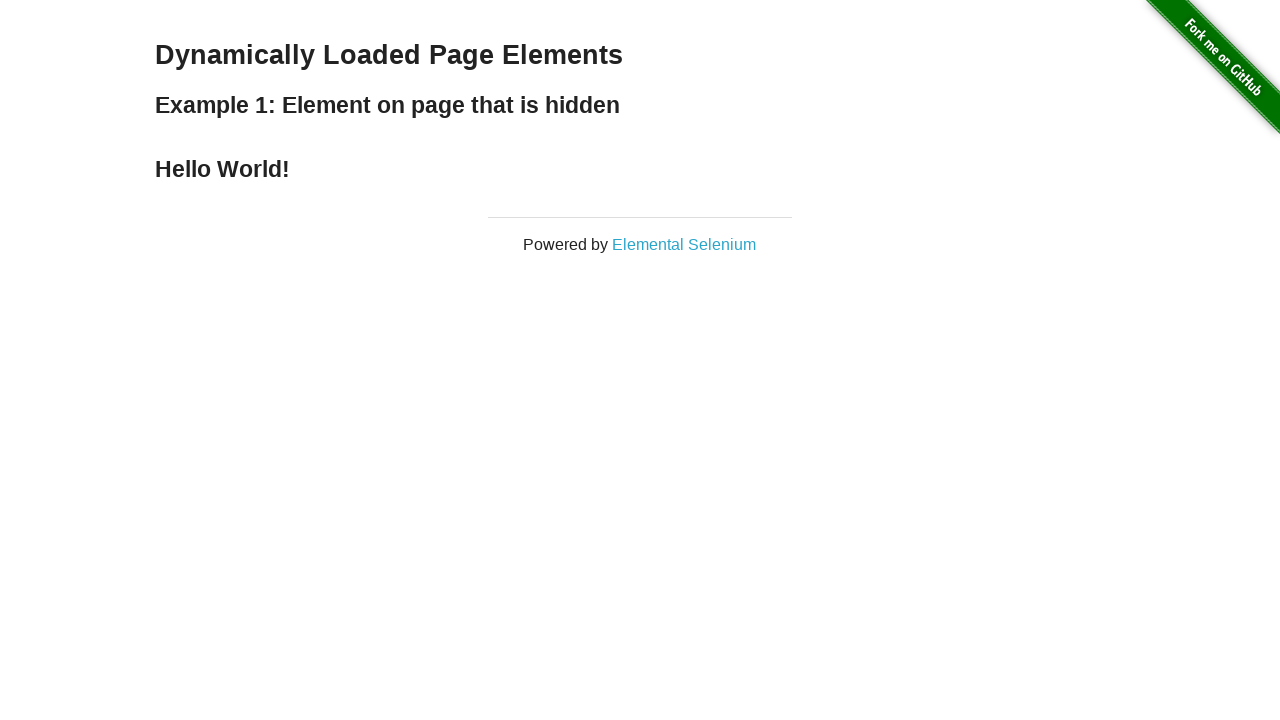

Retrieved finish element text: '
    Hello World!
  '
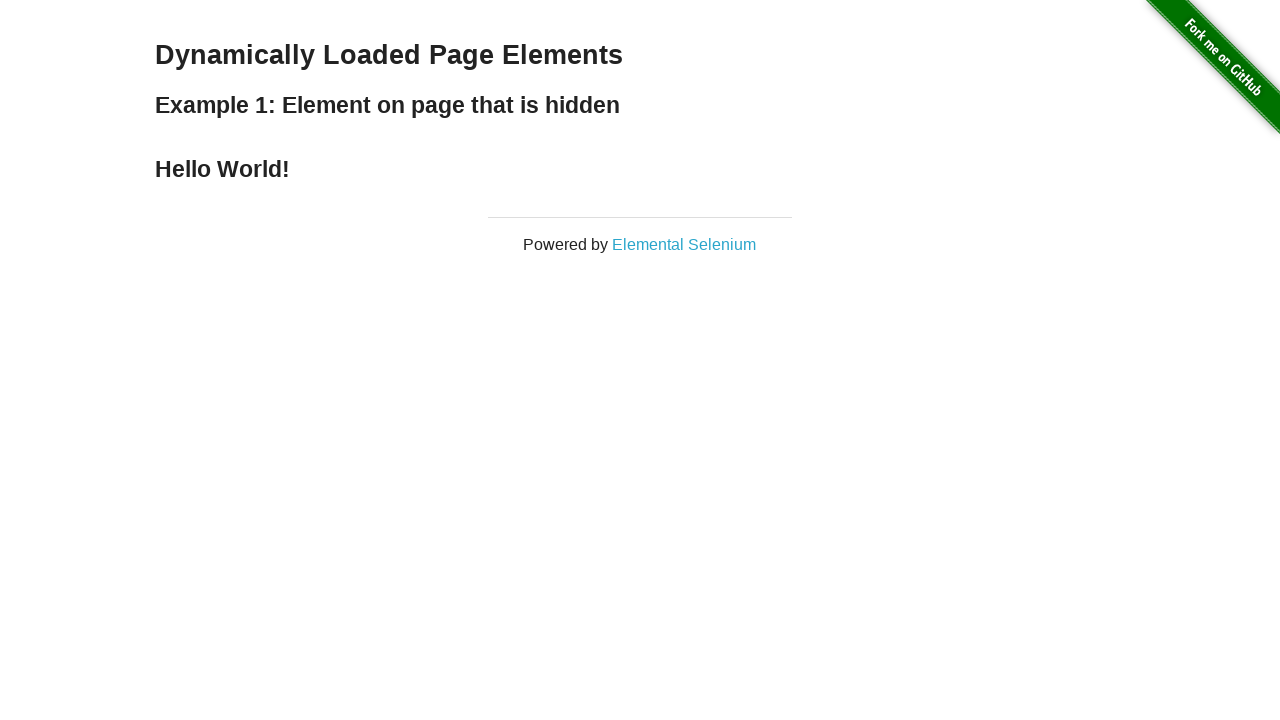

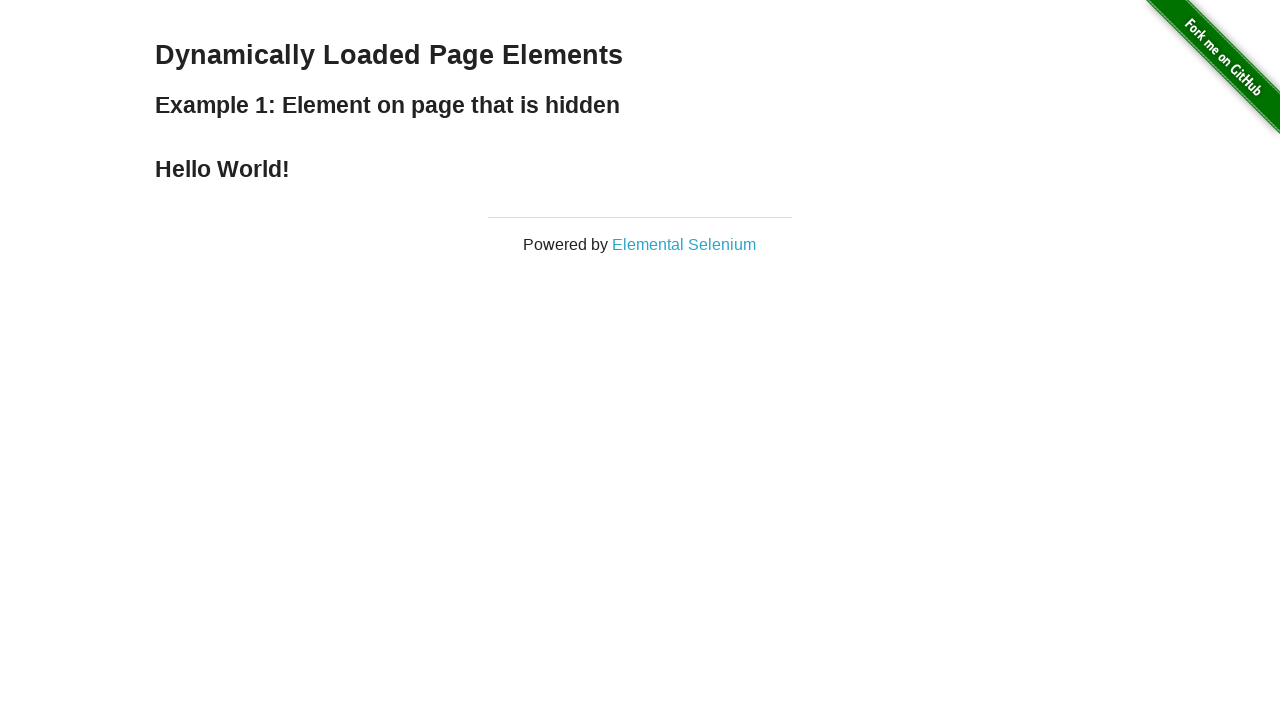